Navigates to the DemoBlaze homepage and waits for a product card element to be visible

Starting URL: https://www.demoblaze.com/index.html

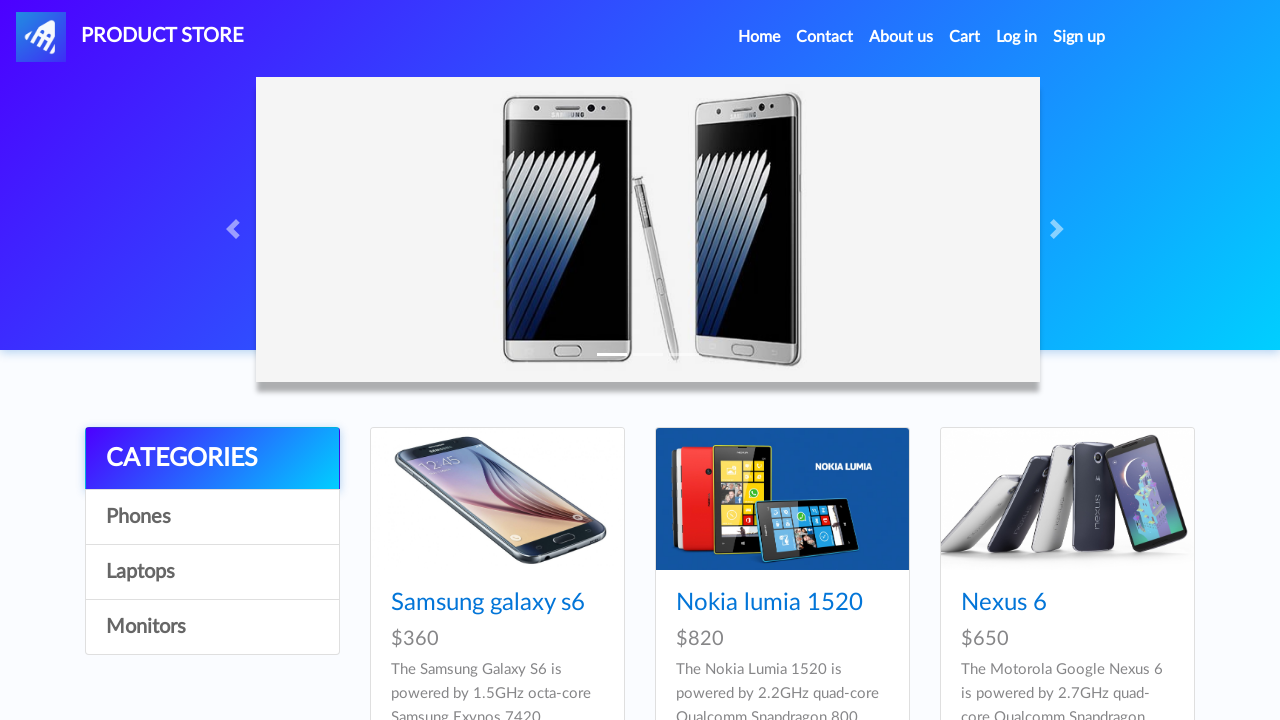

Waited for first product card element to load
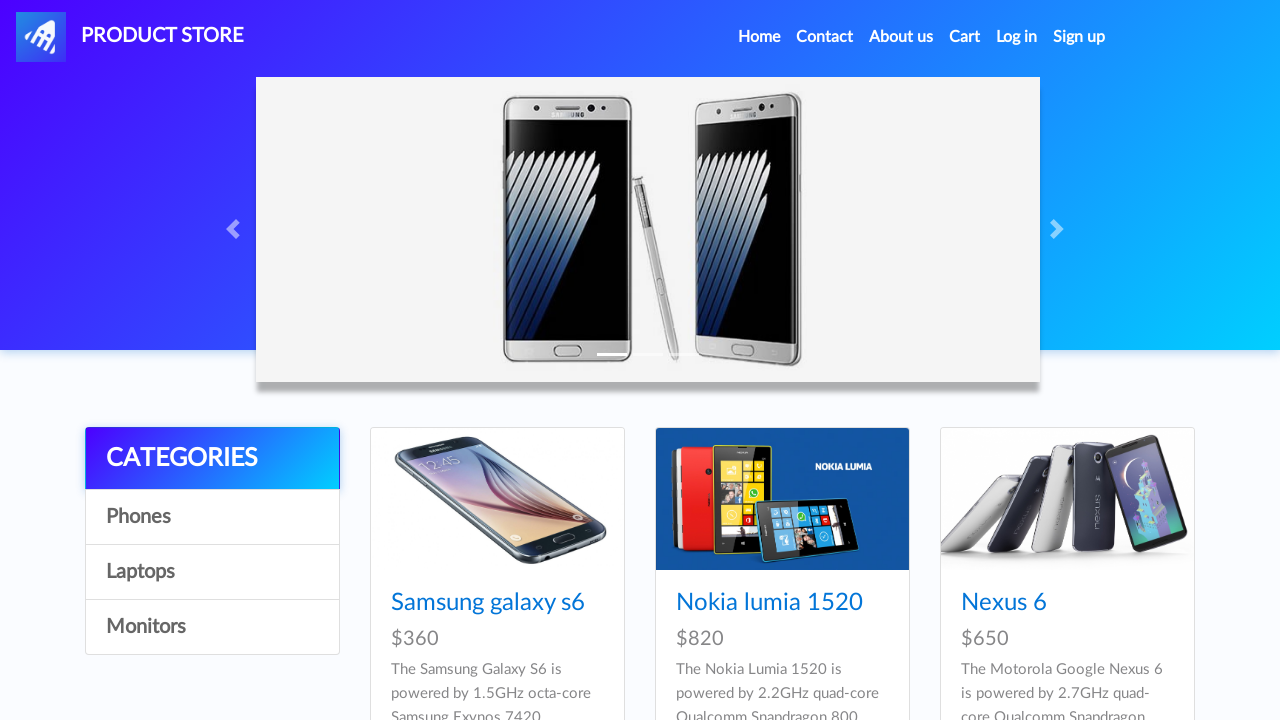

Verified first product card is visible on DemoBlaze homepage
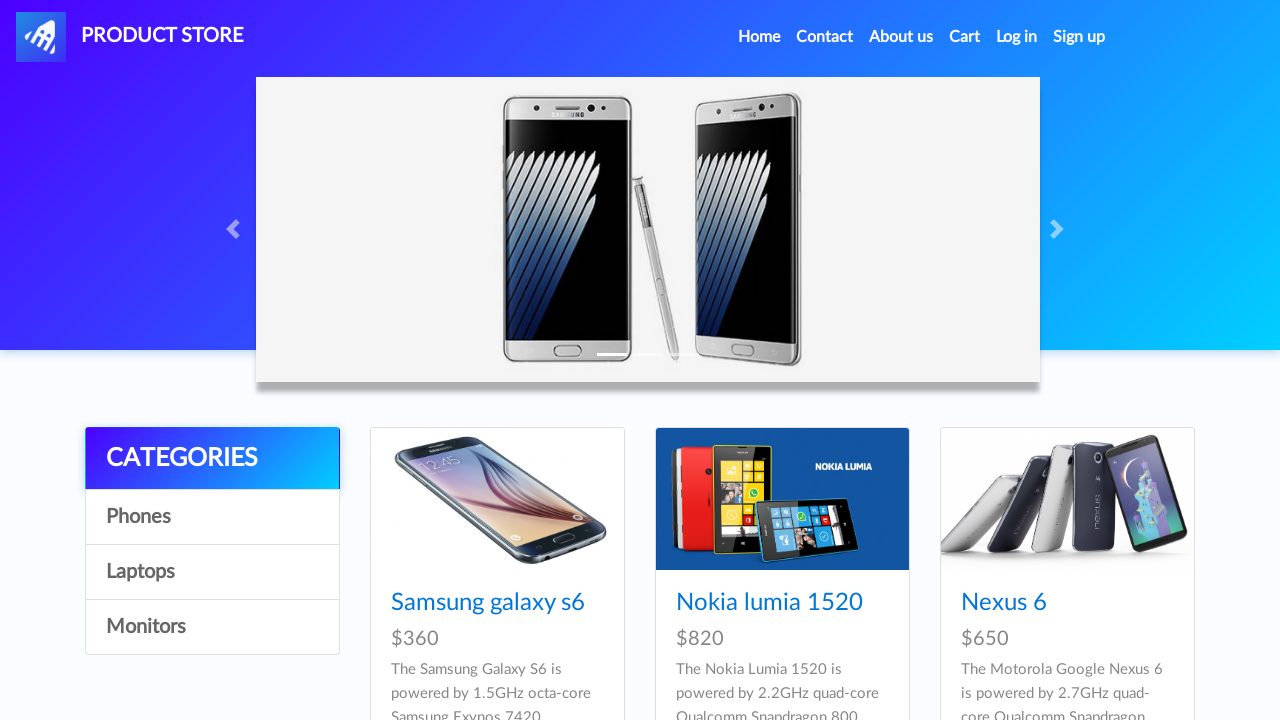

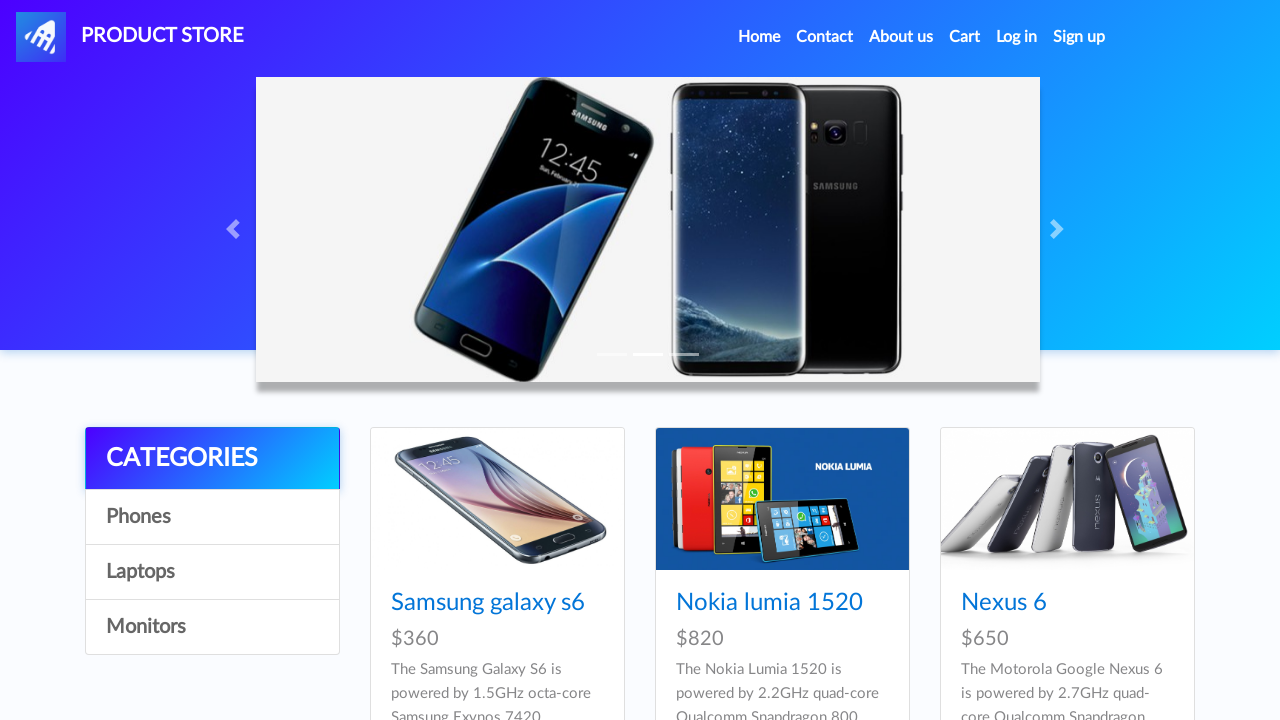